Tests clicking multiple checkbox/radio button elements on a practice automation page by iterating through all matching elements and clicking each one.

Starting URL: https://www.rahulshettyacademy.com/AutomationPractice/

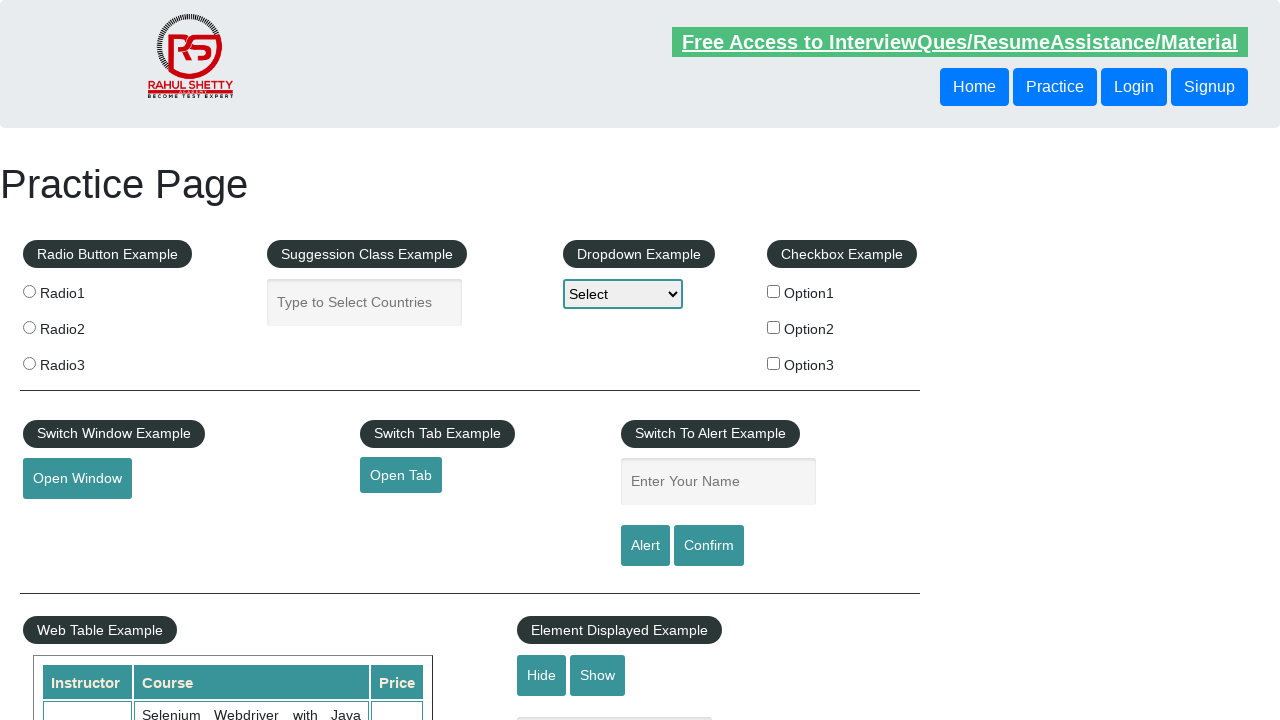

Waited for radio button elements to load on the page
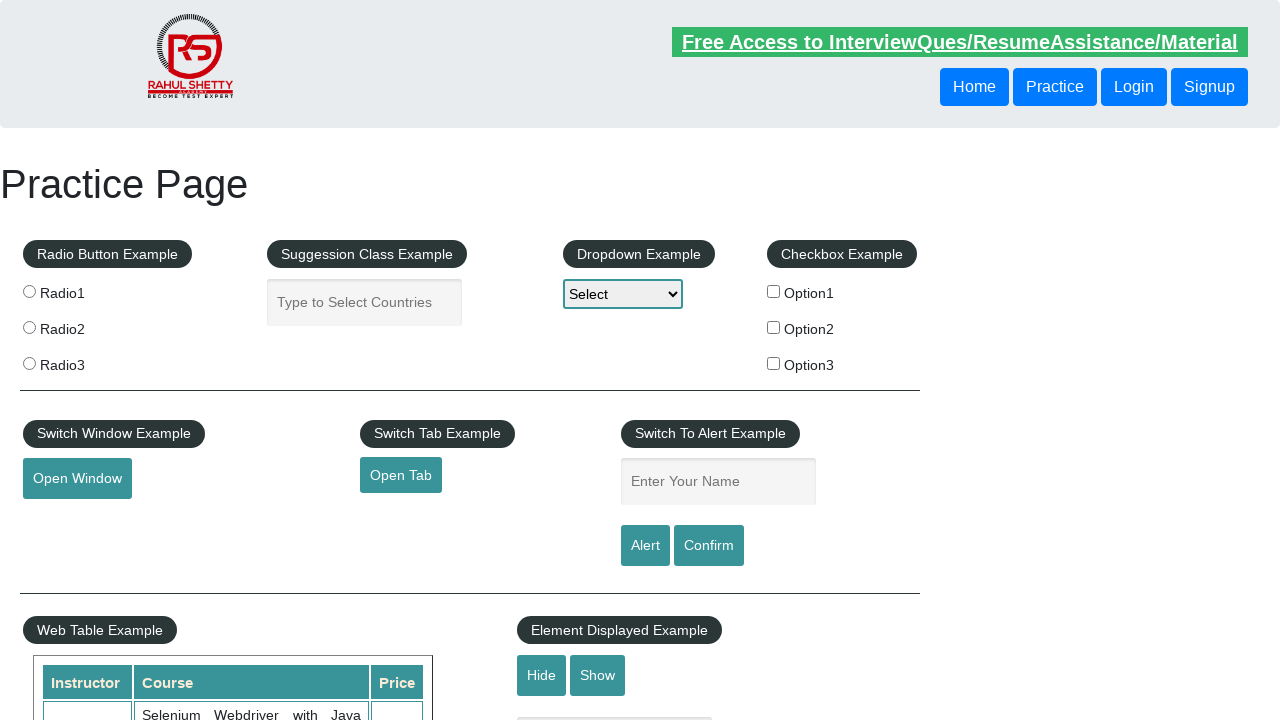

Located all radio button elements on the page
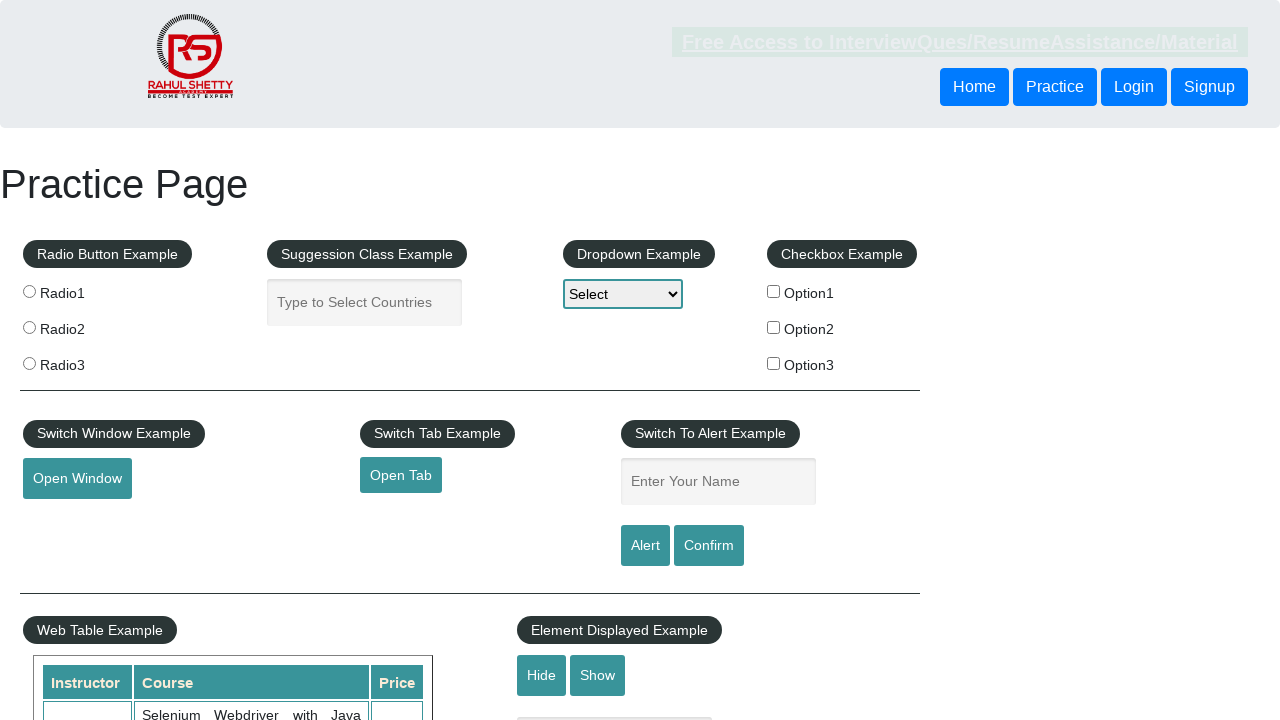

Clicked a radio button element at (29, 291) on input.radioButton >> nth=0
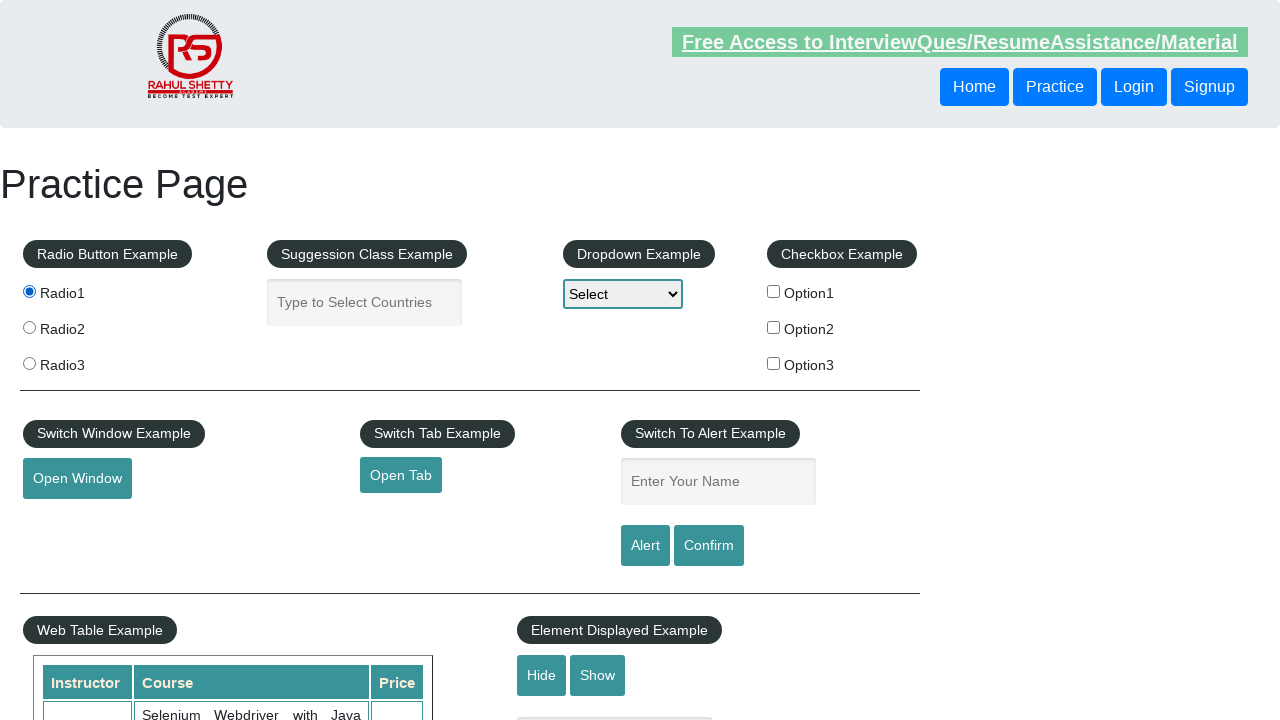

Clicked a radio button element at (29, 327) on input.radioButton >> nth=1
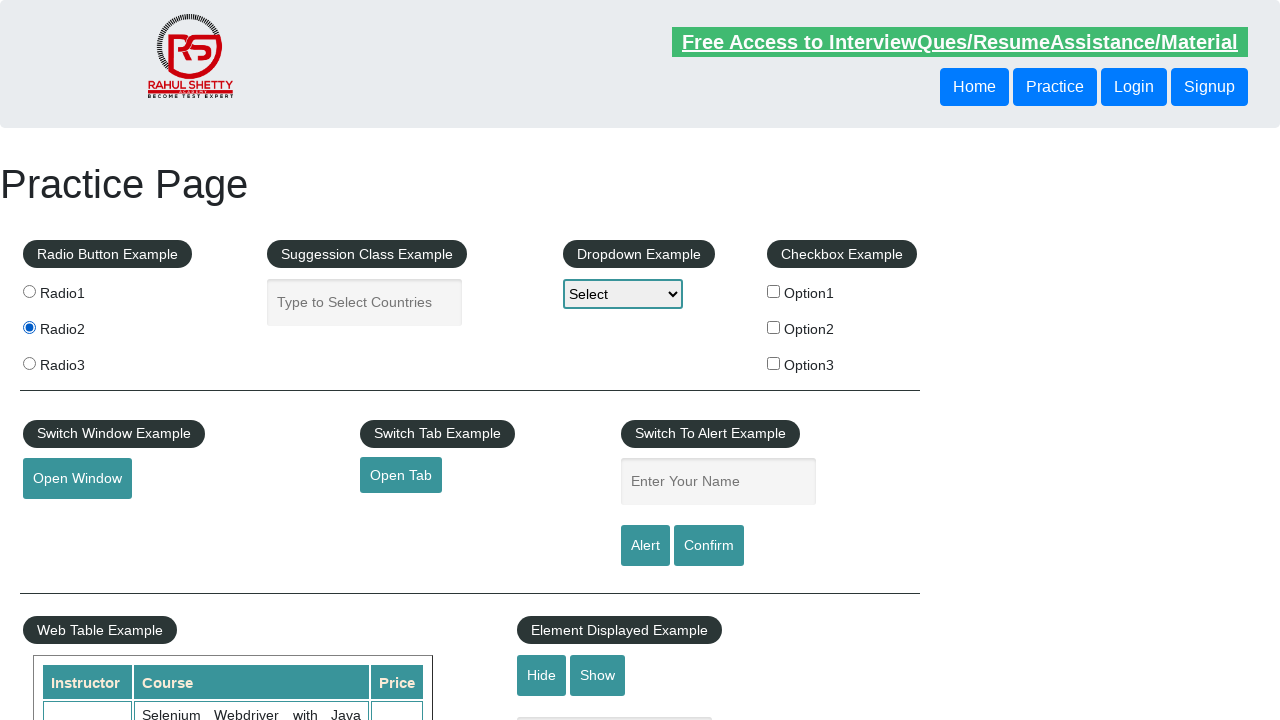

Clicked a radio button element at (29, 363) on input.radioButton >> nth=2
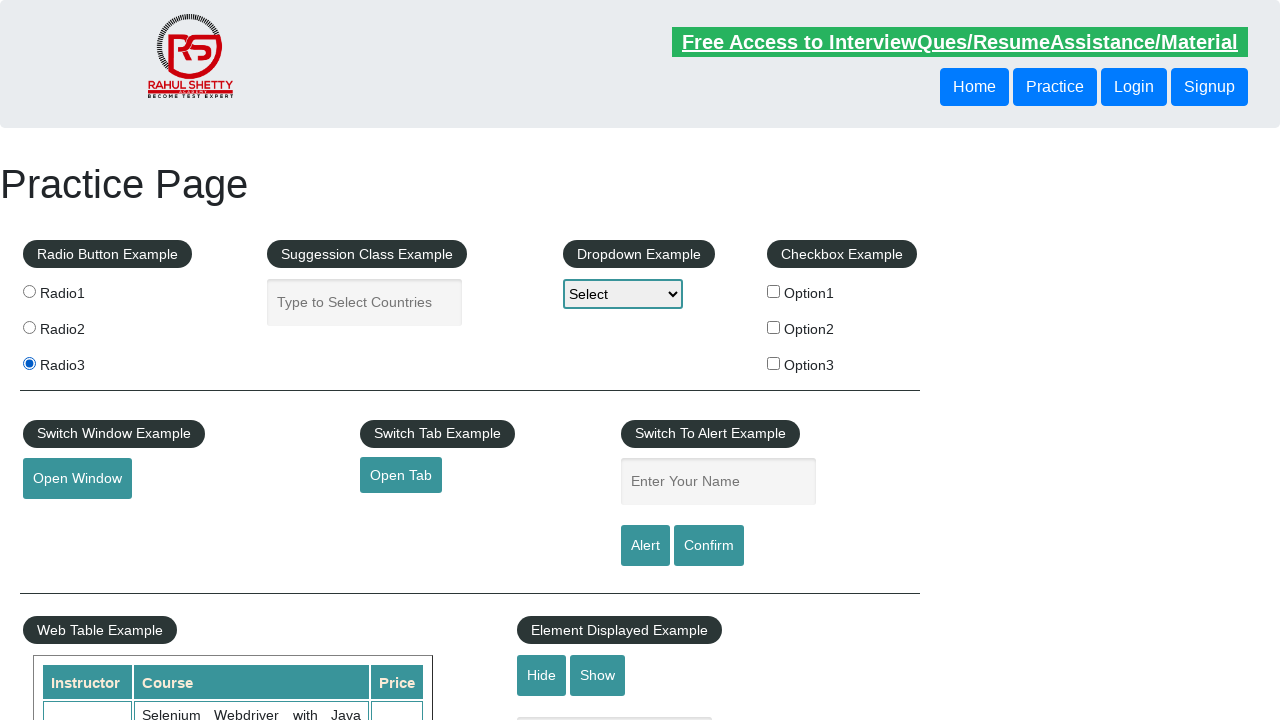

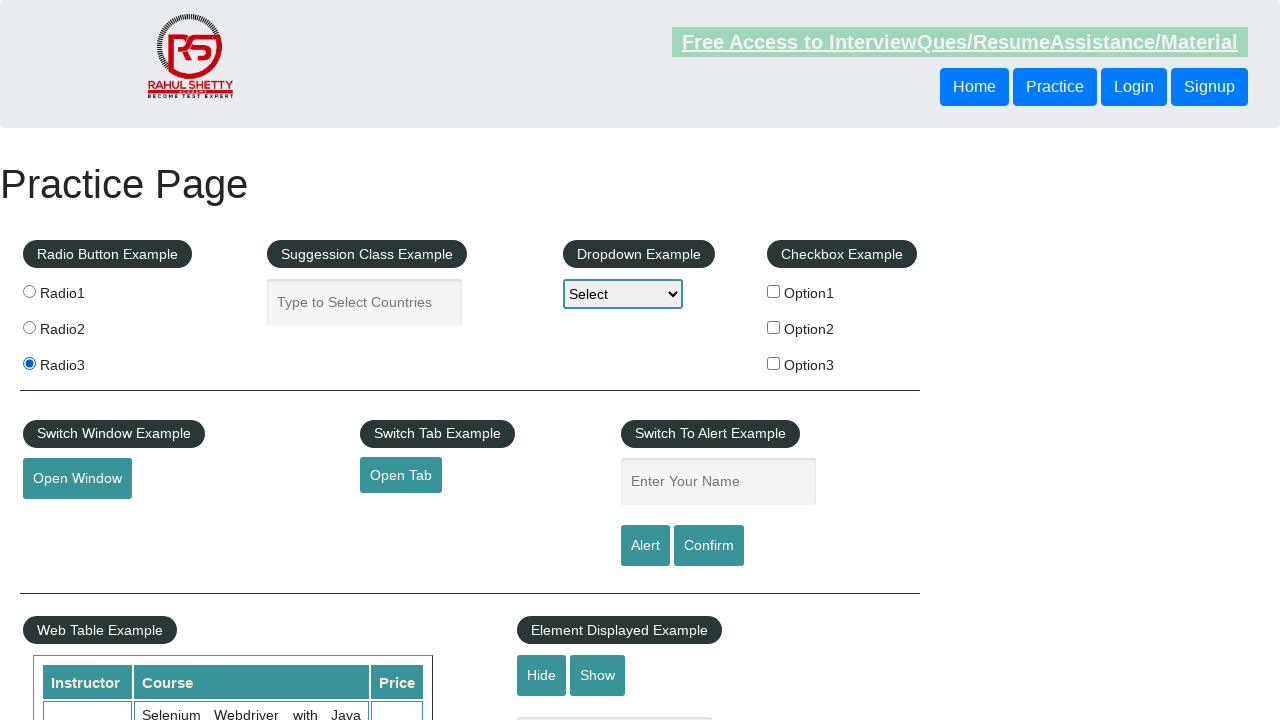